Tests finding and clicking a link by partial text (calculated mathematical value), then fills out a form with personal information (first name, last name, city, country) and submits it.

Starting URL: https://suninjuly.github.io/find_link_text

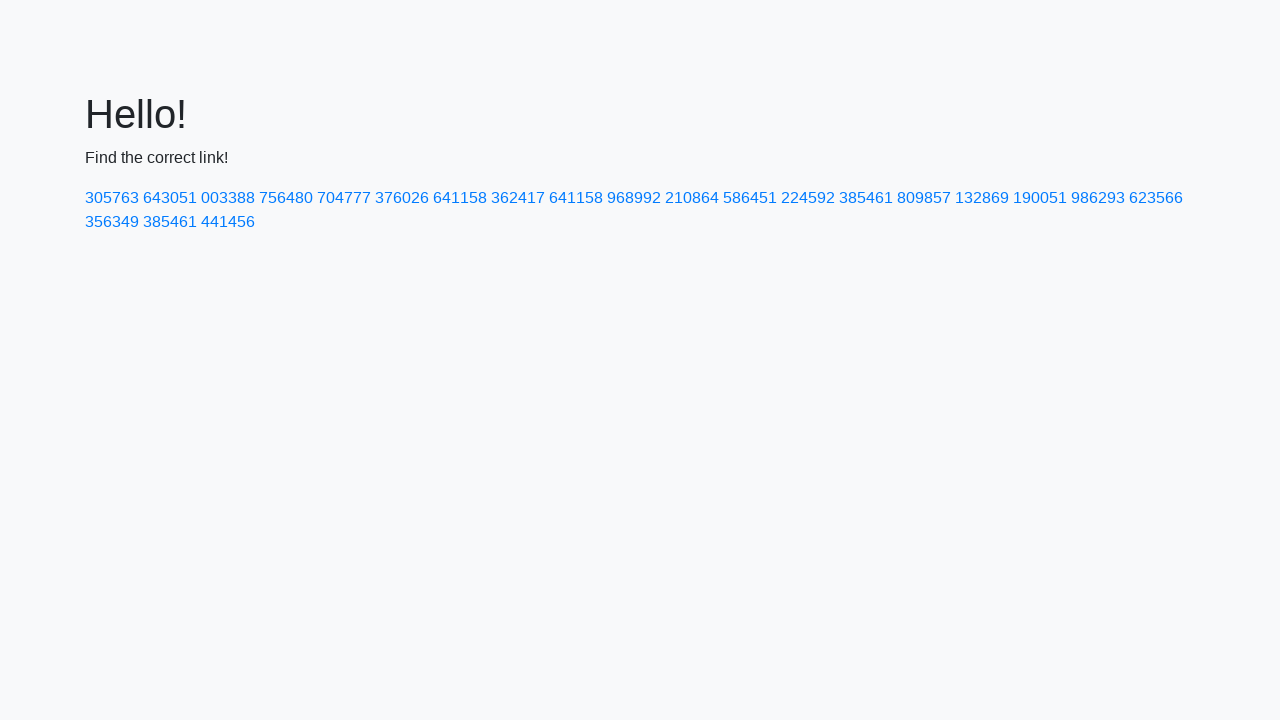

Clicked link with calculated text value '224592' at (808, 198) on a:text-matches('224592')
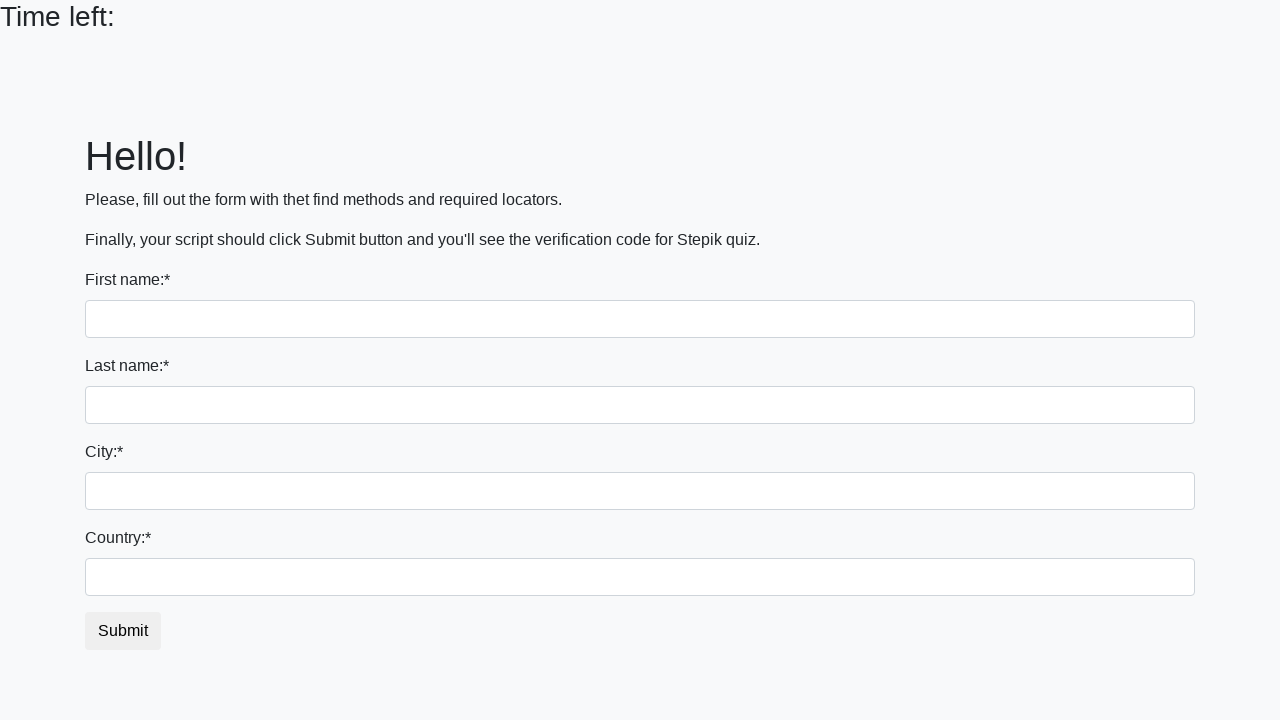

Filled first name field with 'Ivan' on input >> nth=0
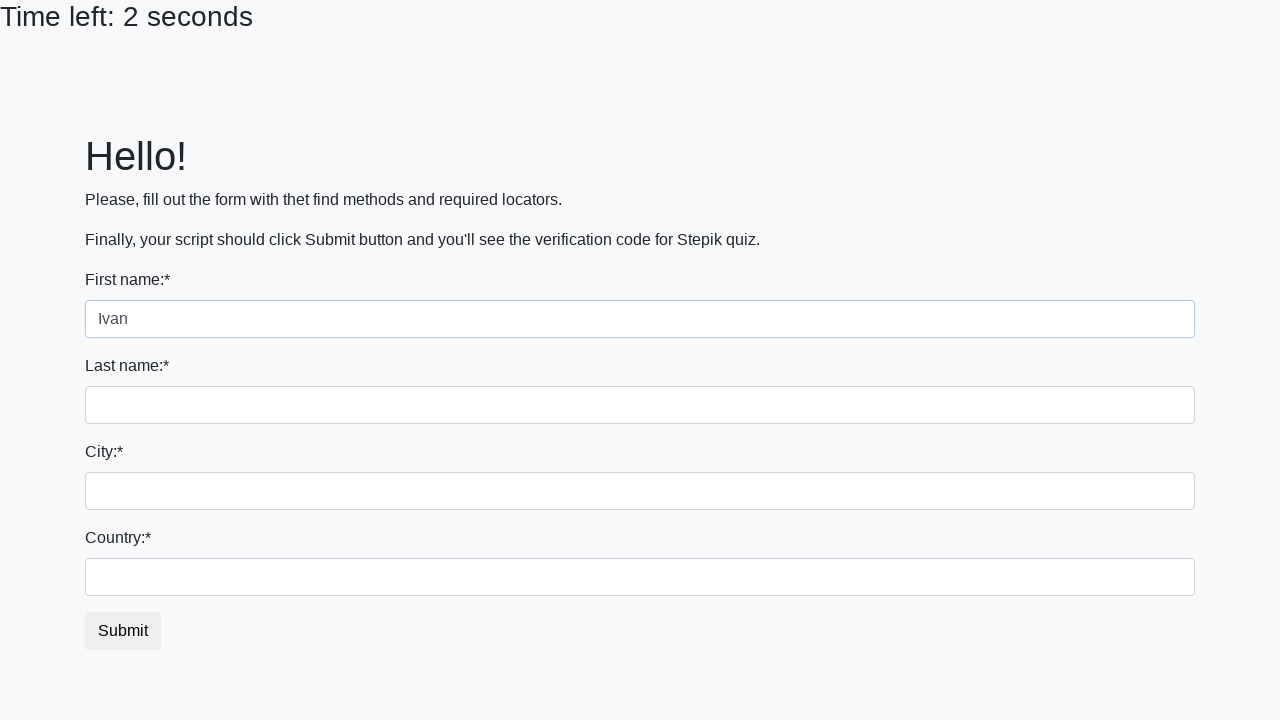

Filled last name field with 'Petrov' on input[name='last_name']
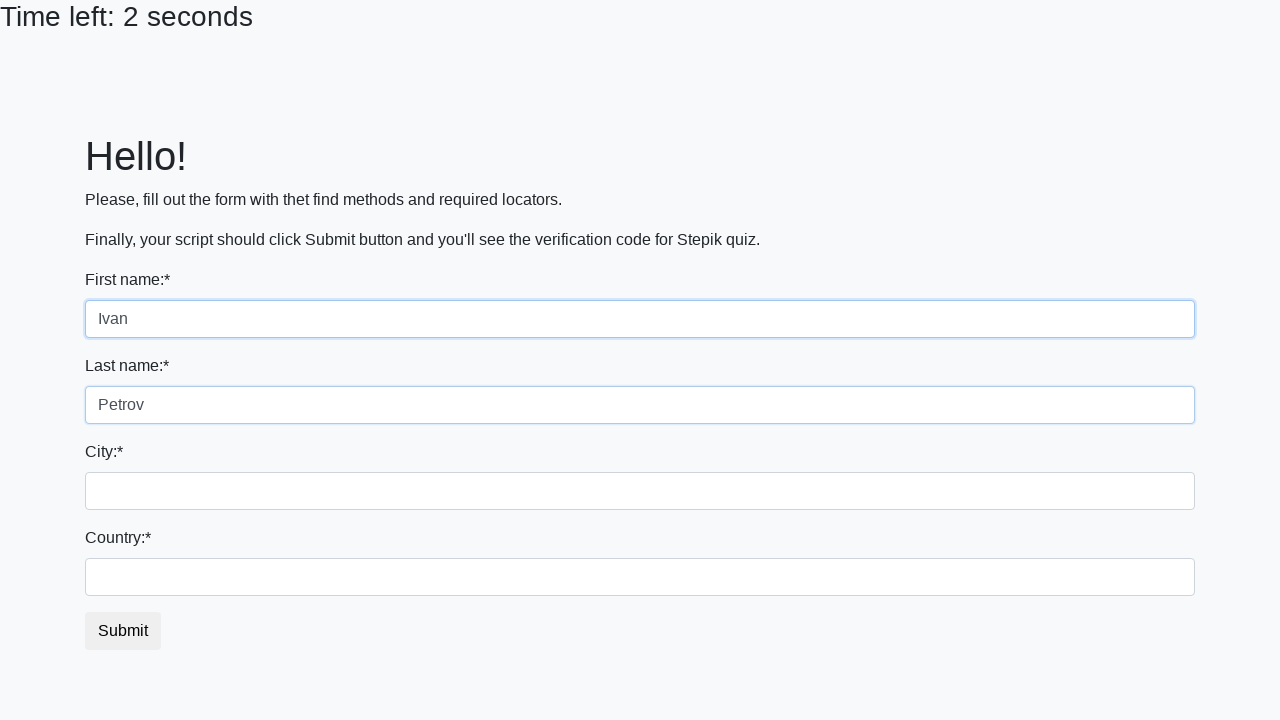

Filled city field with 'Smolensk' on .city
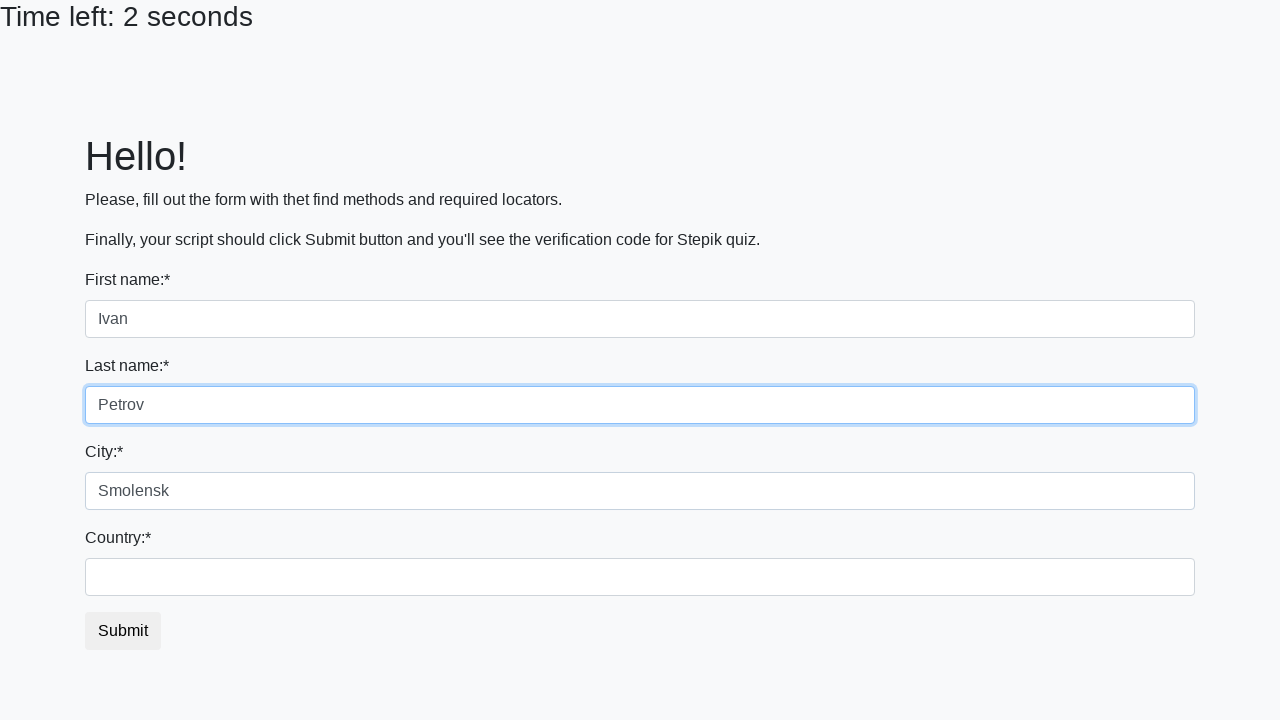

Filled country field with 'Russia' on #country
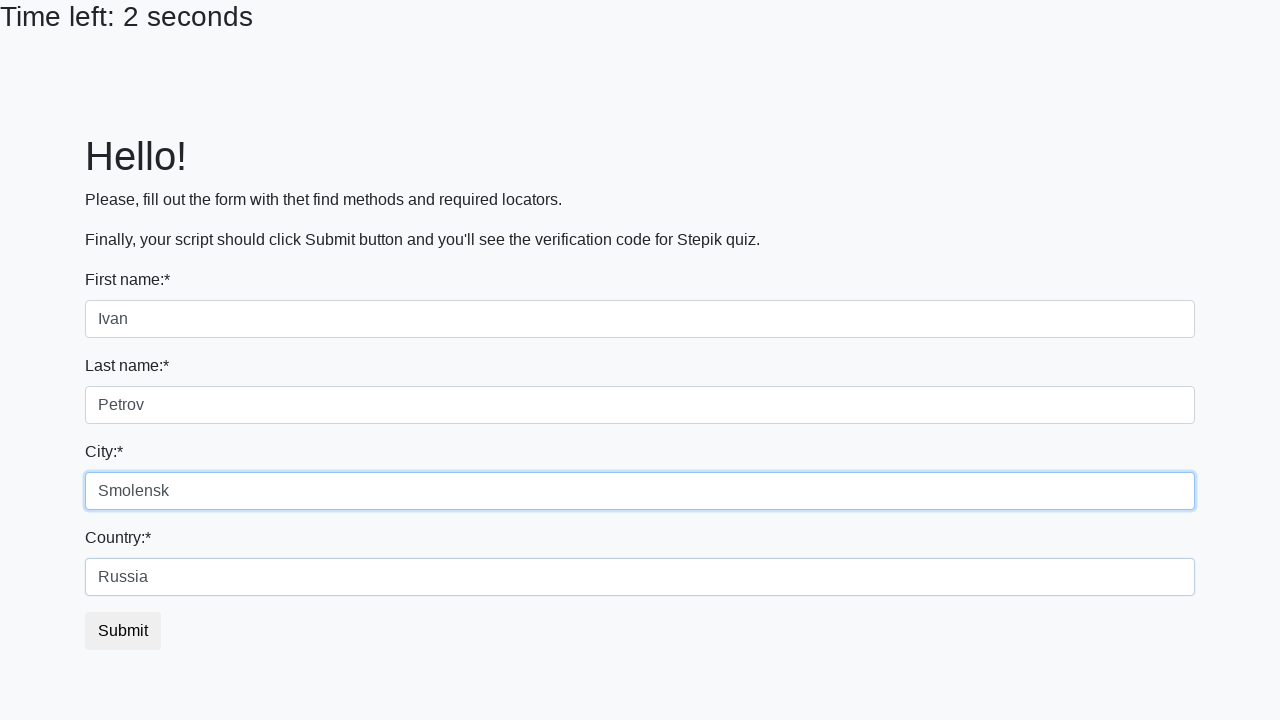

Clicked submit button to submit form at (123, 631) on button.btn
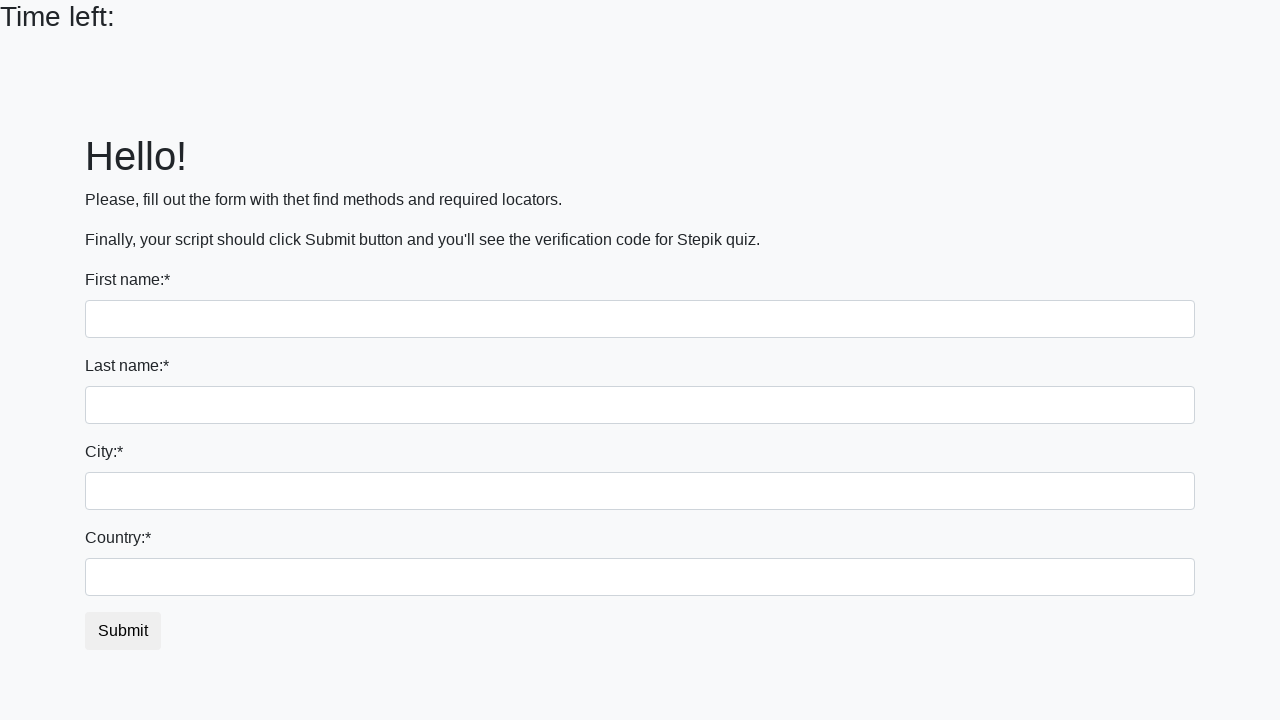

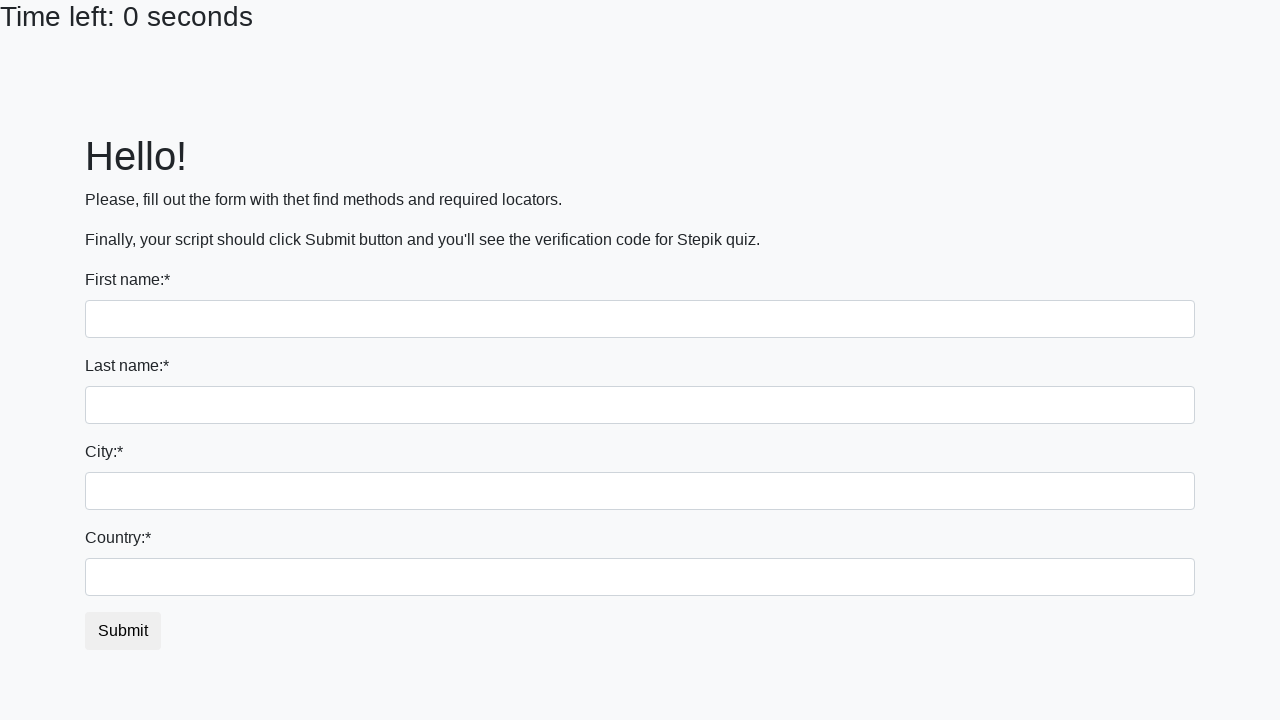